Tests window handling functionality by opening a new window, verifying content in both windows, and switching between them

Starting URL: https://the-internet.herokuapp.com/windows

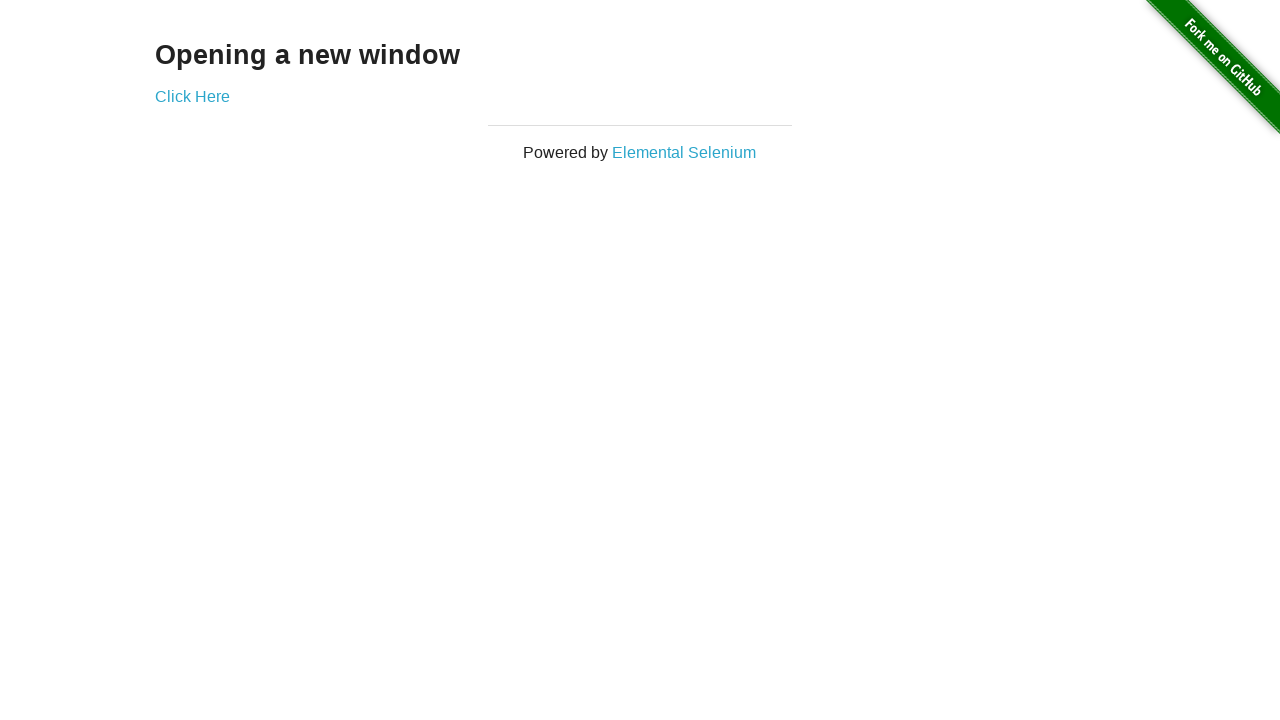

Located h3 heading element on main page
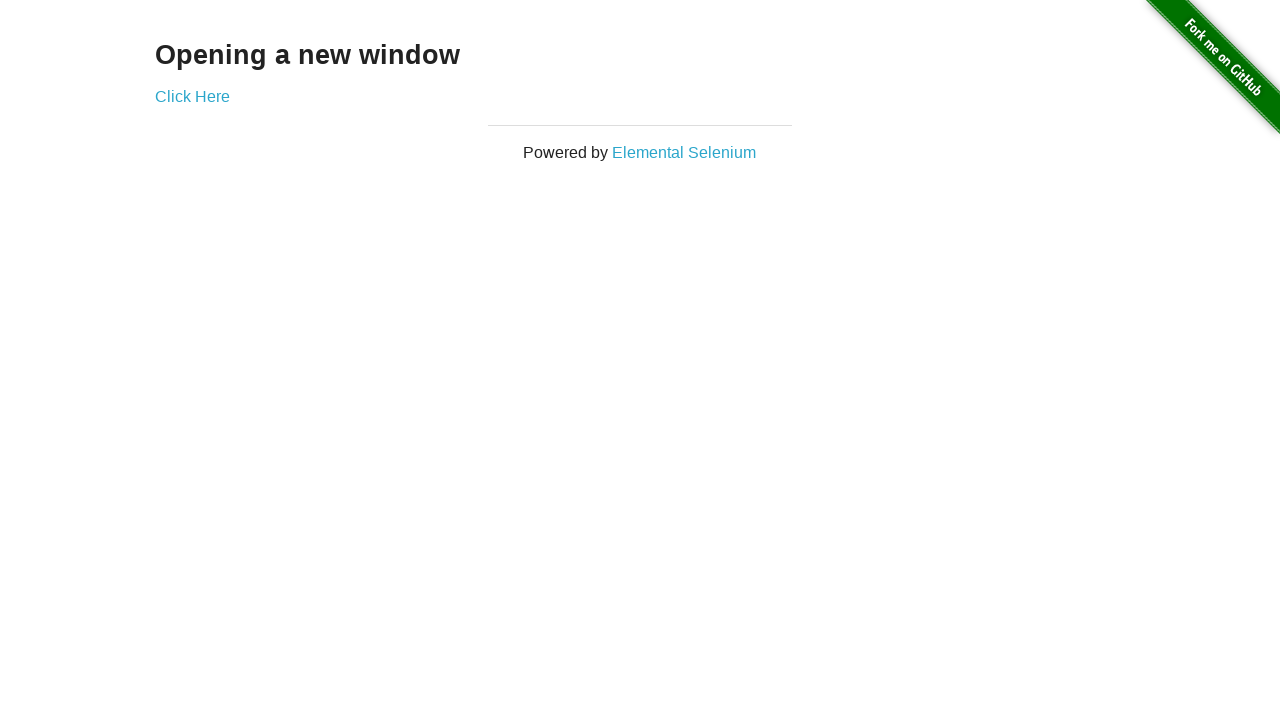

Verified main page heading text is 'Opening a new window'
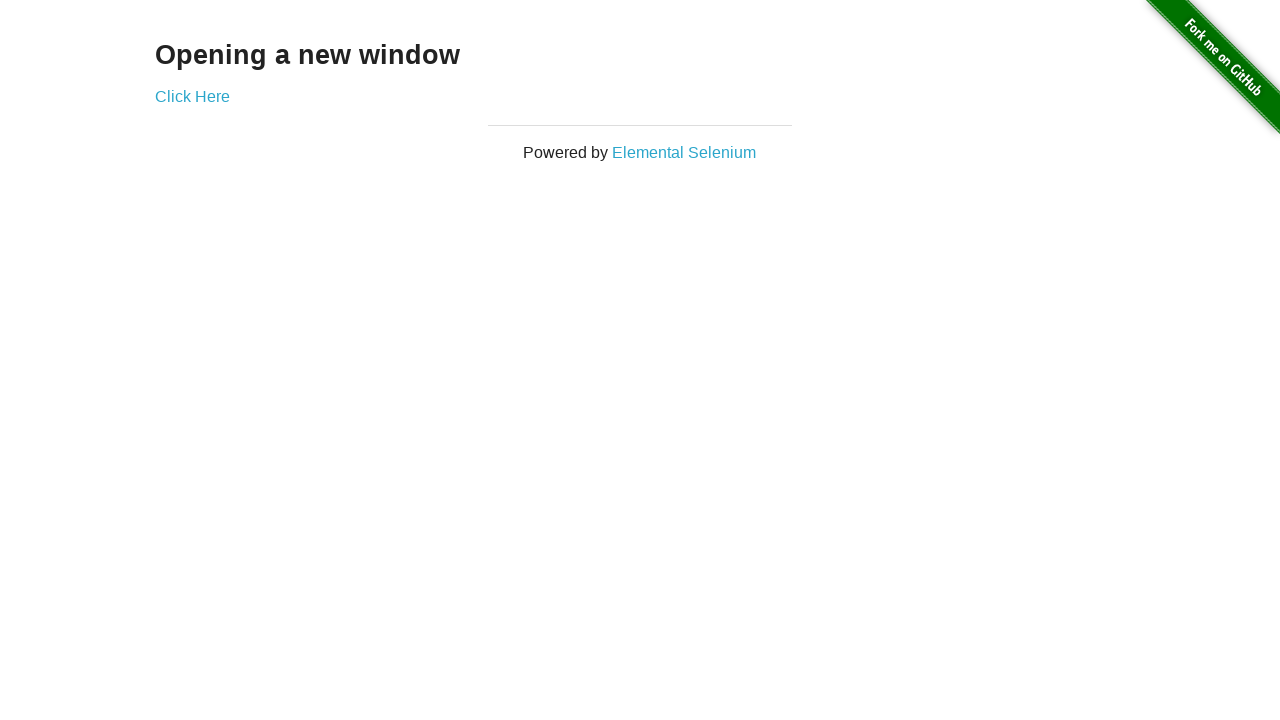

Verified main page title is 'The Internet'
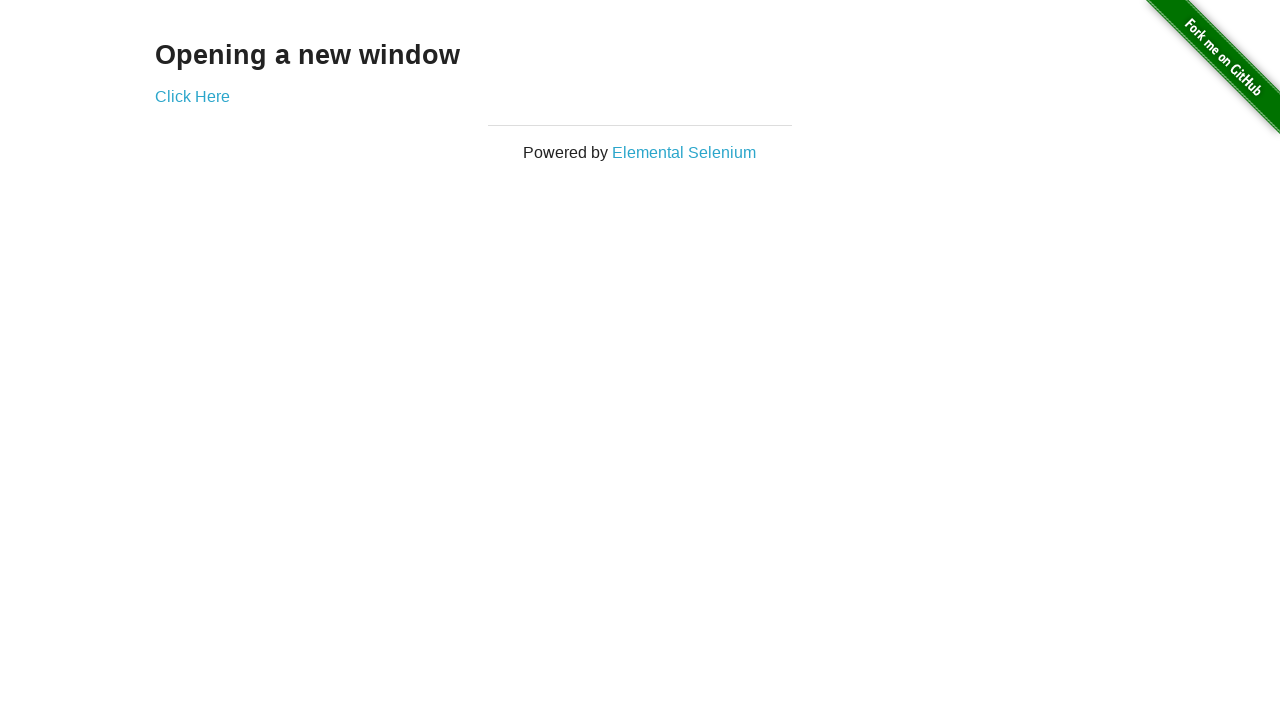

Clicked 'Click Here' link to open new window at (192, 96) on text=Click Here
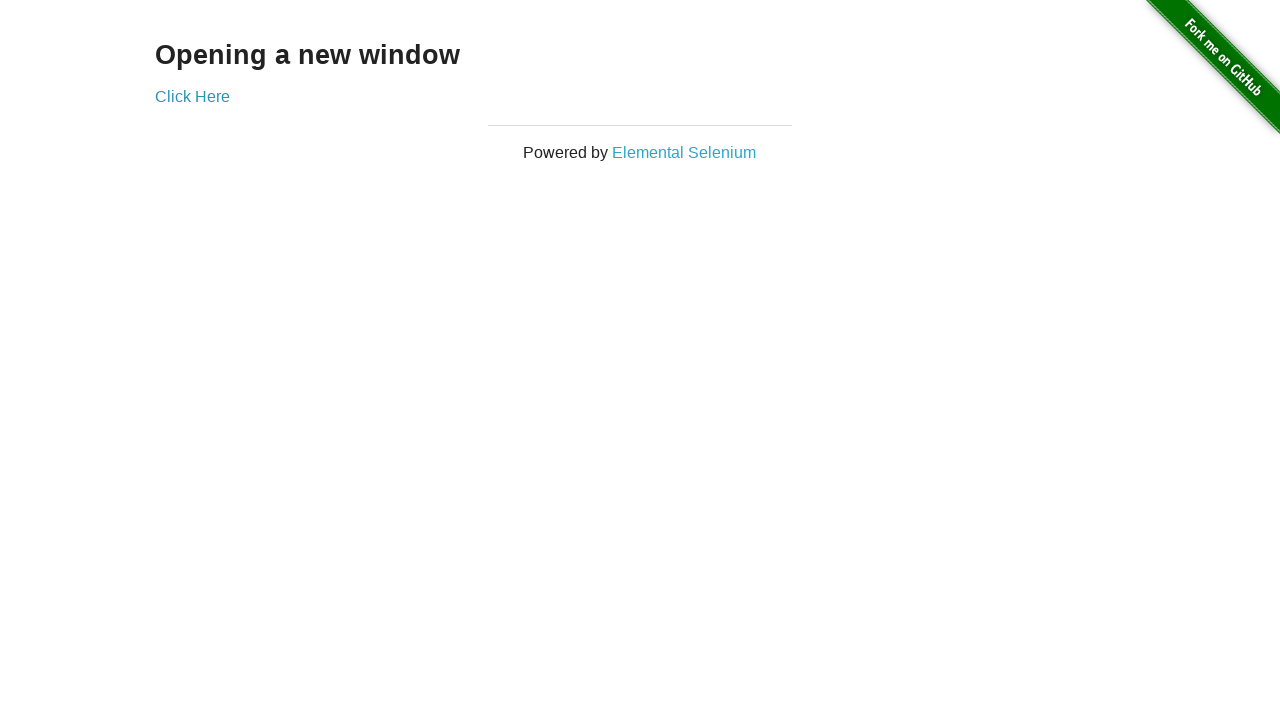

New window popup captured
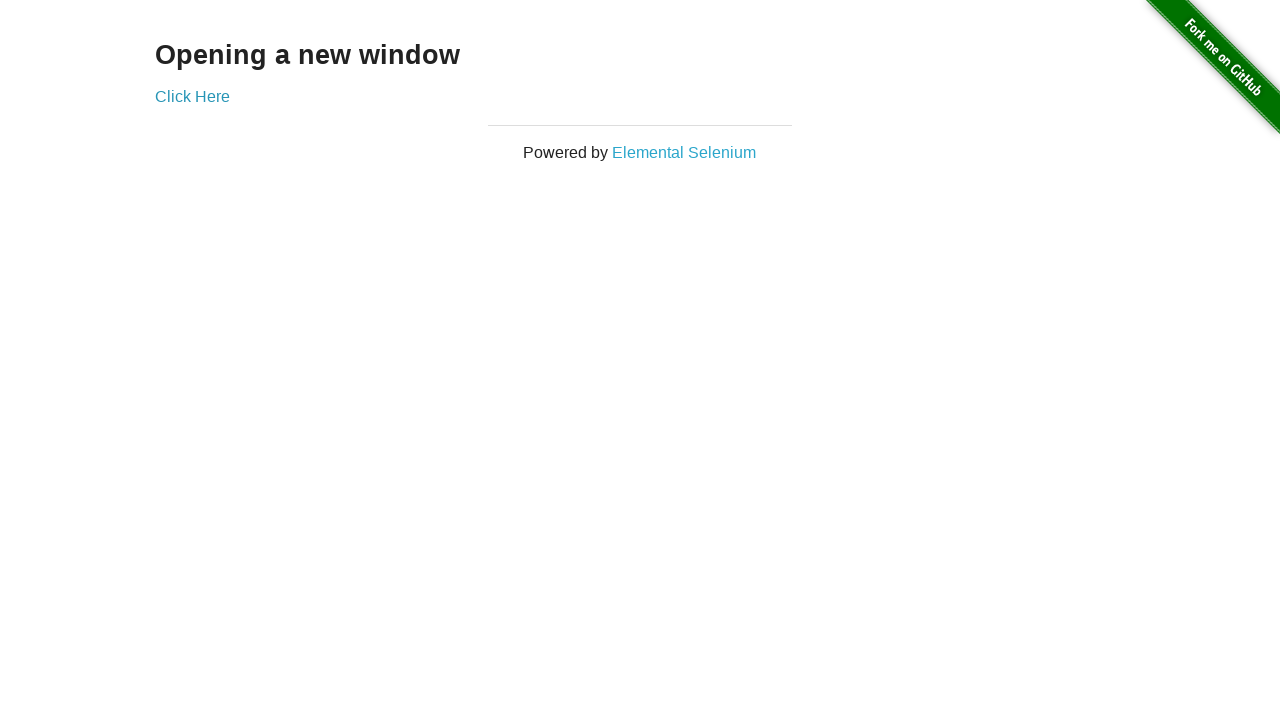

Verified new window title is 'New Window'
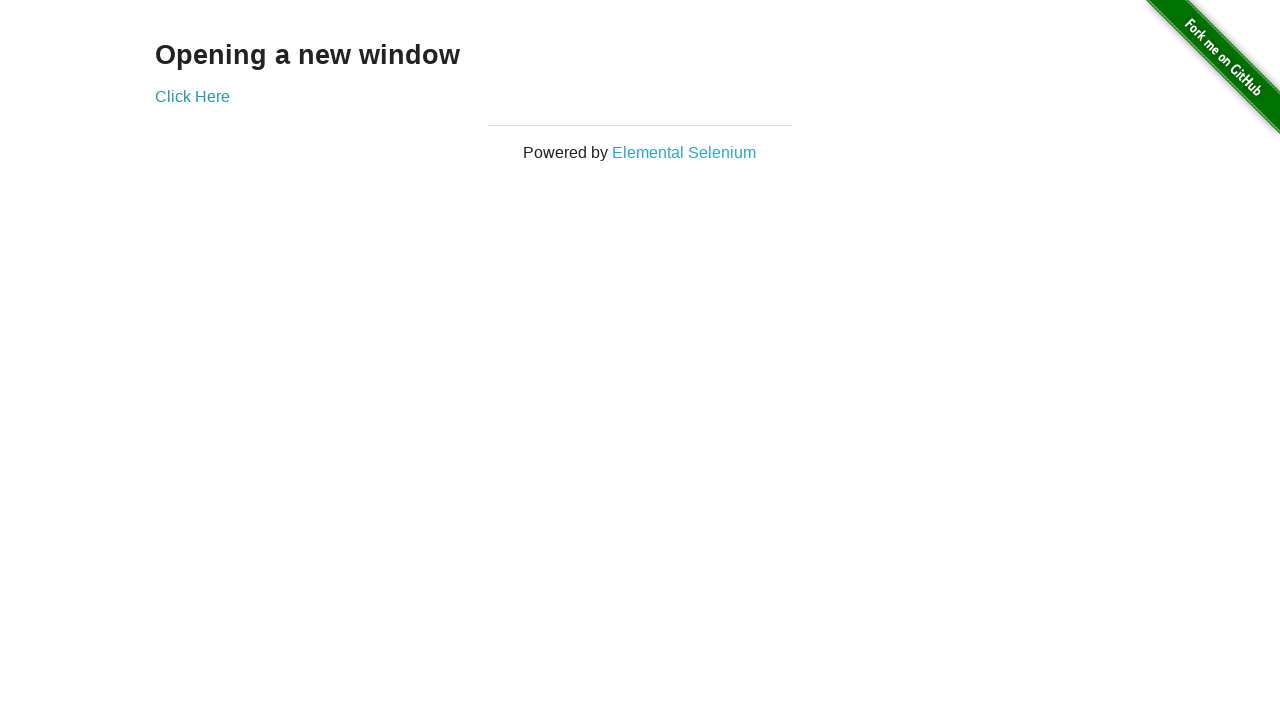

Located h3 heading element in new window
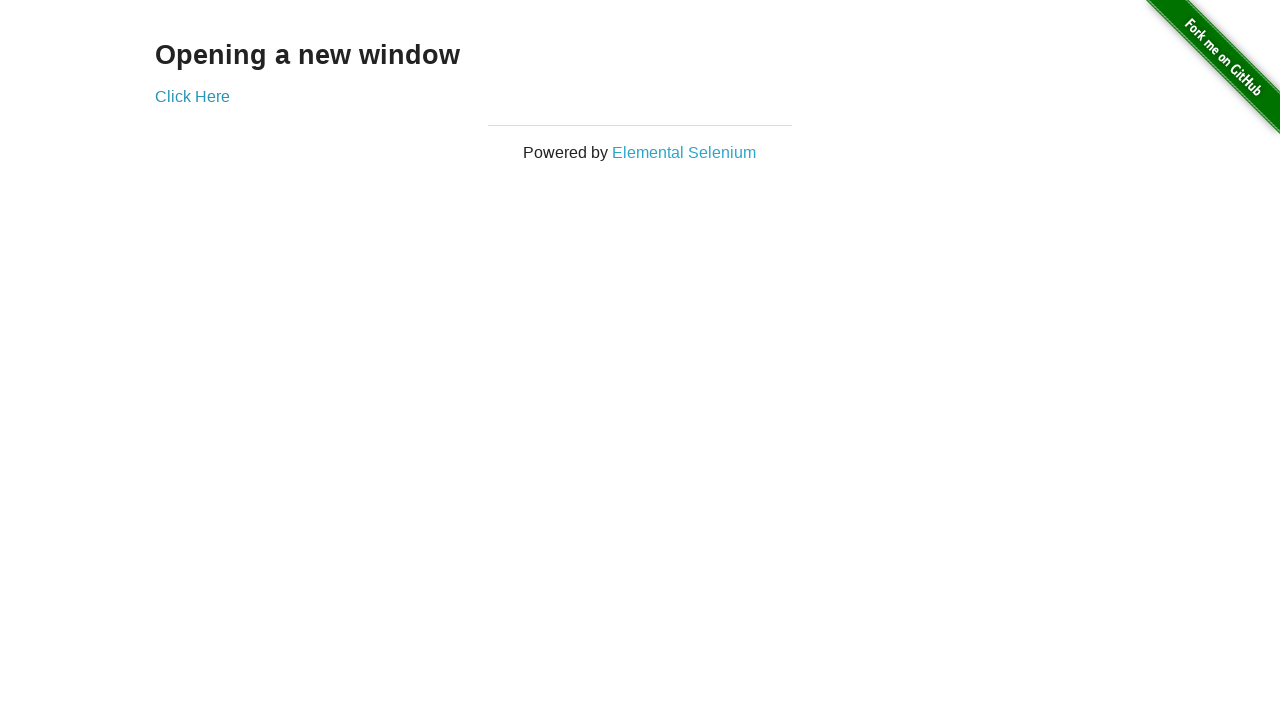

Verified new window heading text is 'New Window'
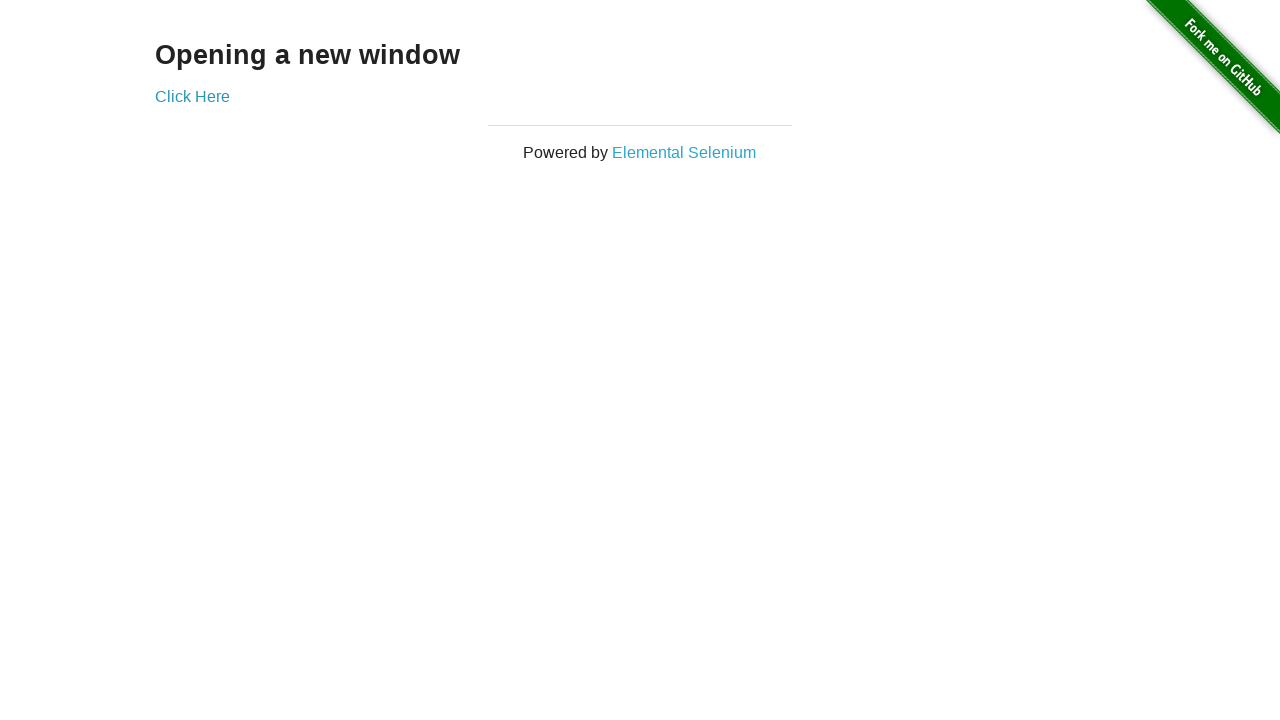

Closed new window
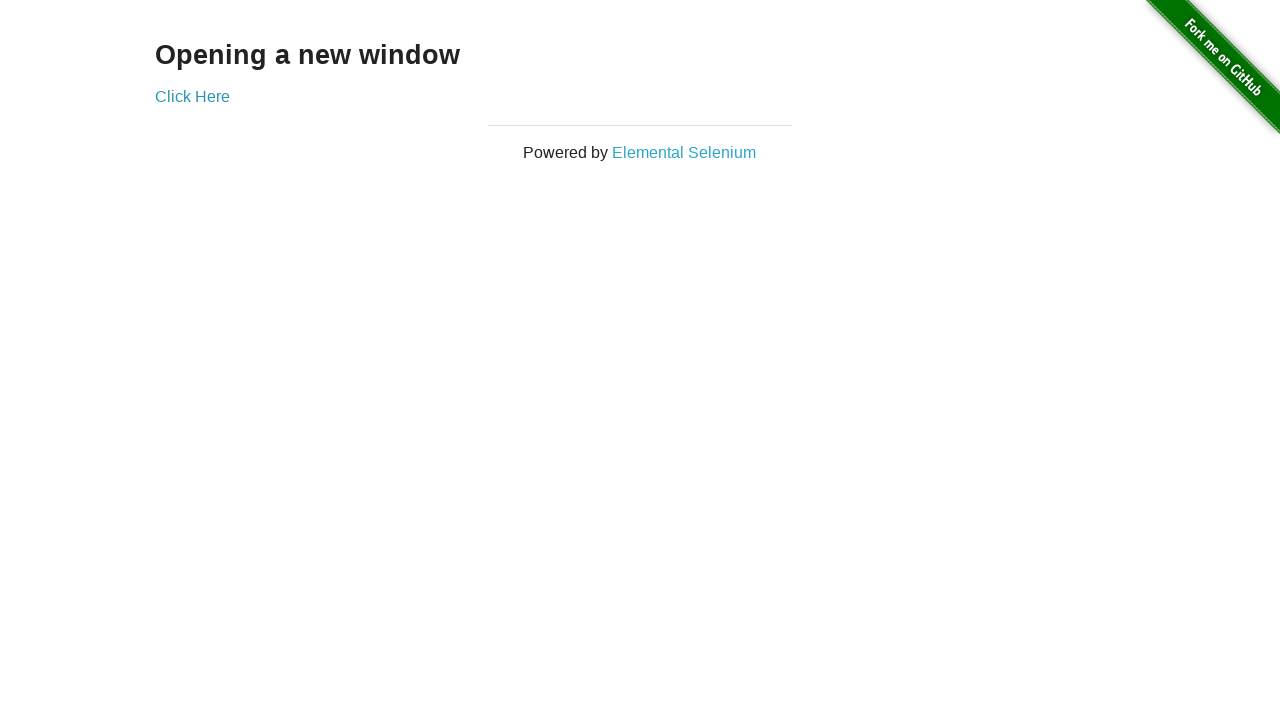

Verified focus returned to main page with title 'The Internet'
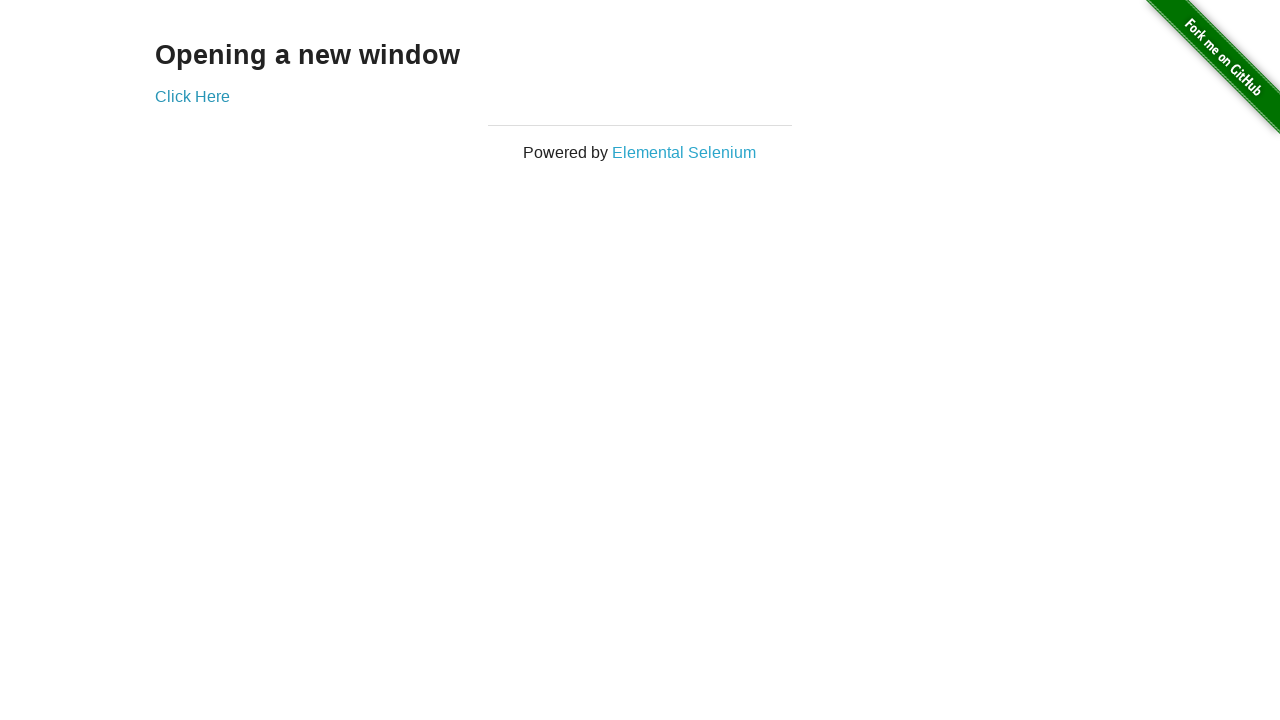

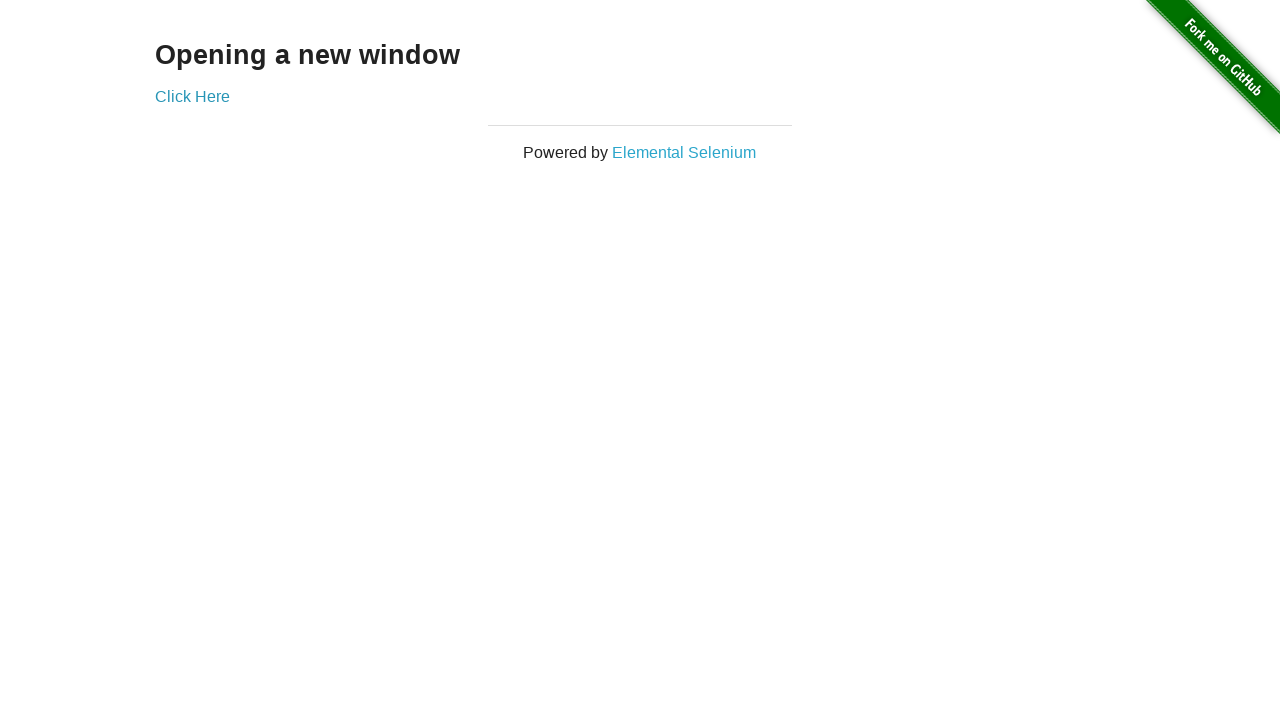